Tests that edits are cancelled when pressing Escape key

Starting URL: https://demo.playwright.dev/todomvc

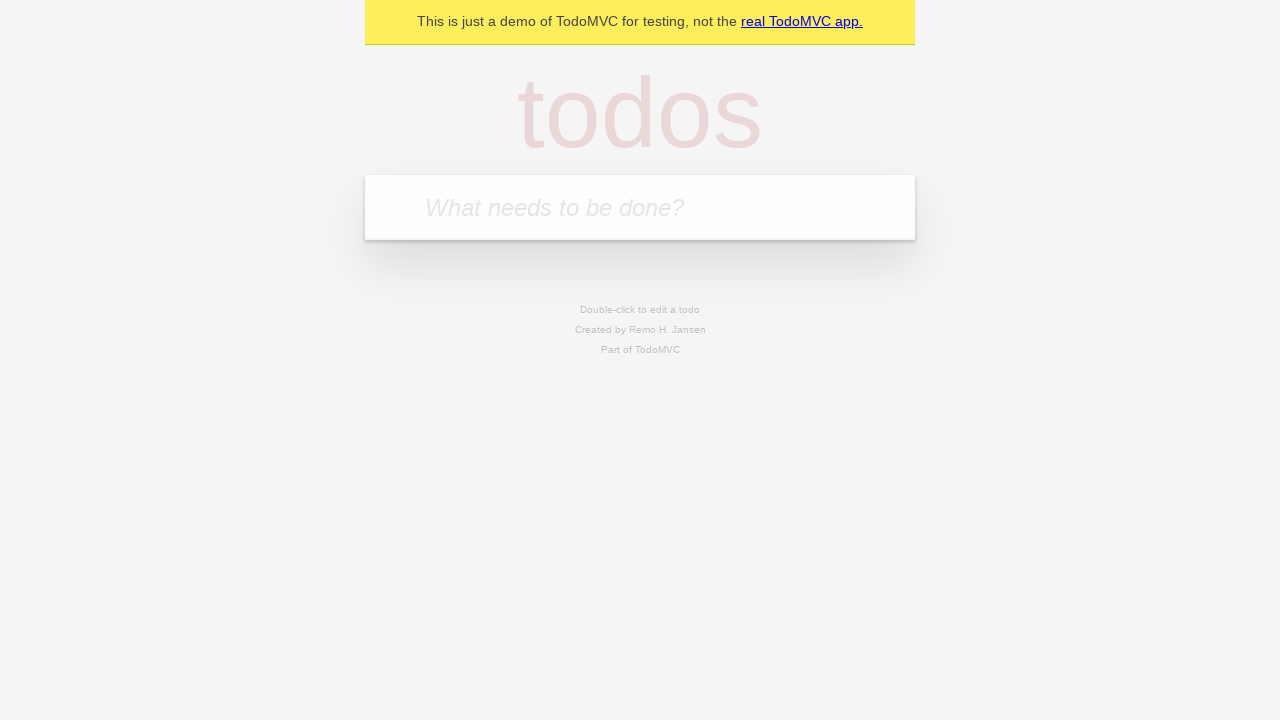

Filled todo input field with 'buy some cheese' on internal:attr=[placeholder="What needs to be done?"i]
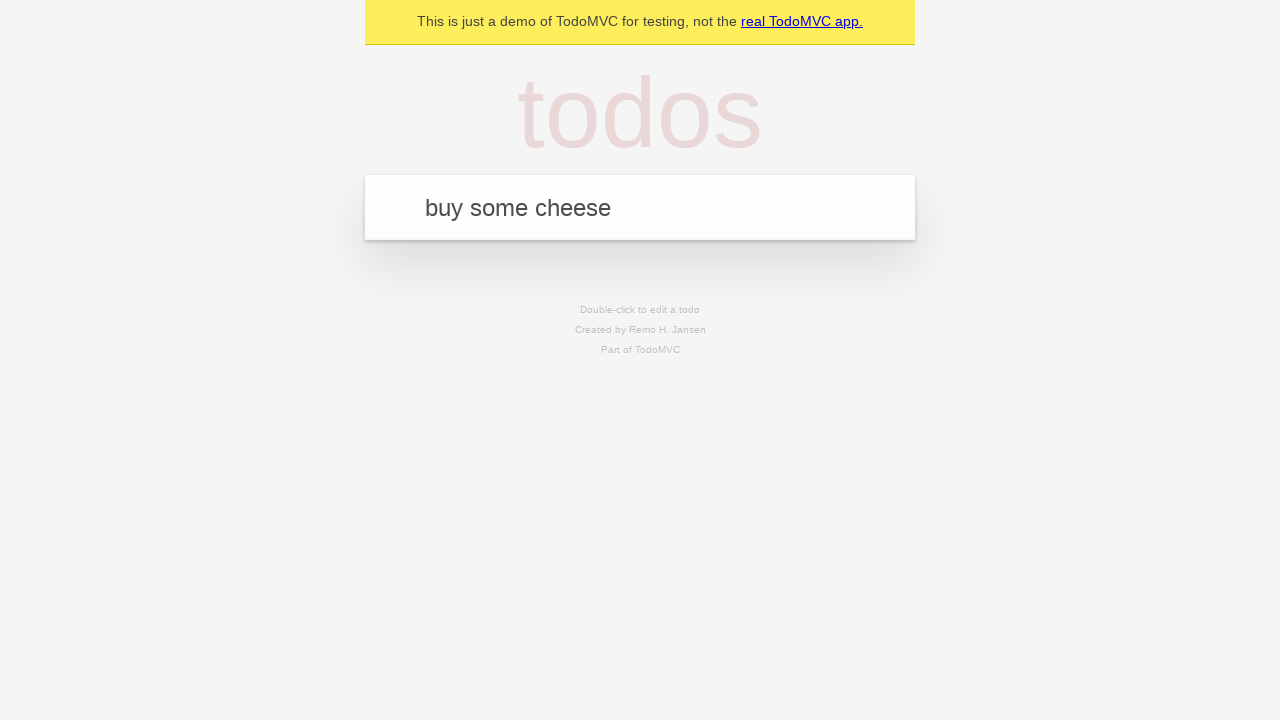

Pressed Enter to create todo 'buy some cheese' on internal:attr=[placeholder="What needs to be done?"i]
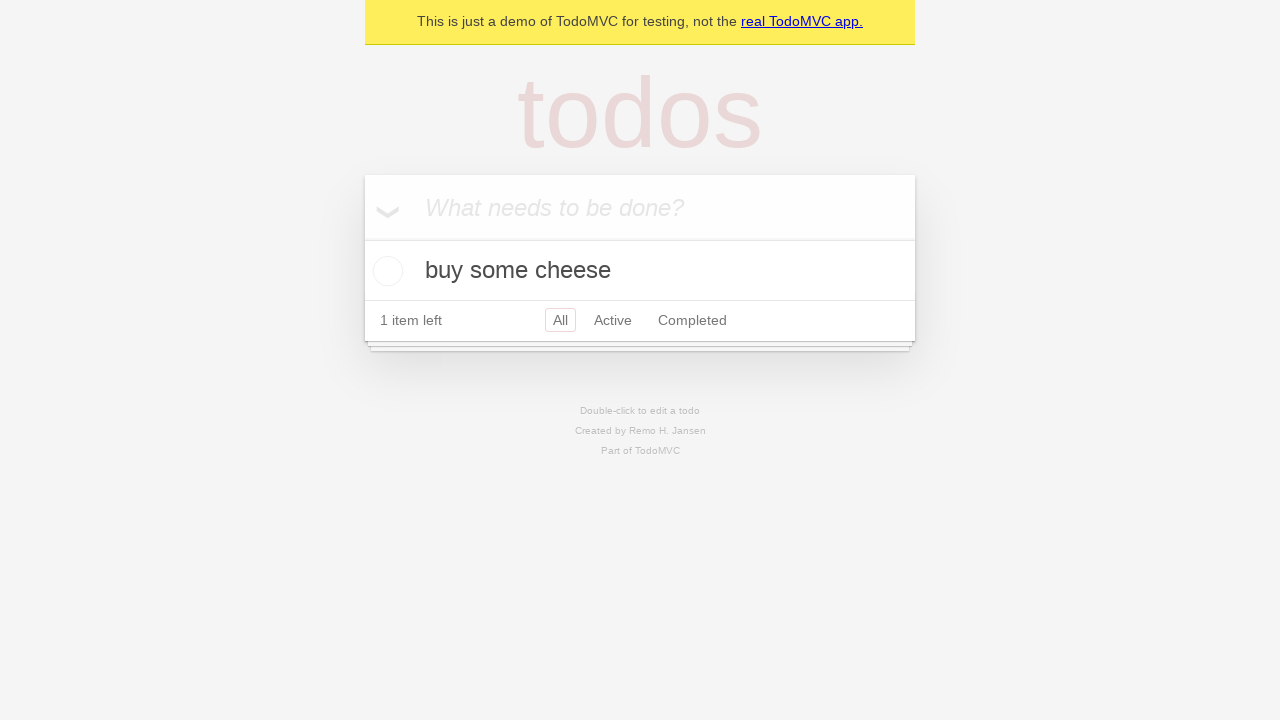

Filled todo input field with 'feed the cat' on internal:attr=[placeholder="What needs to be done?"i]
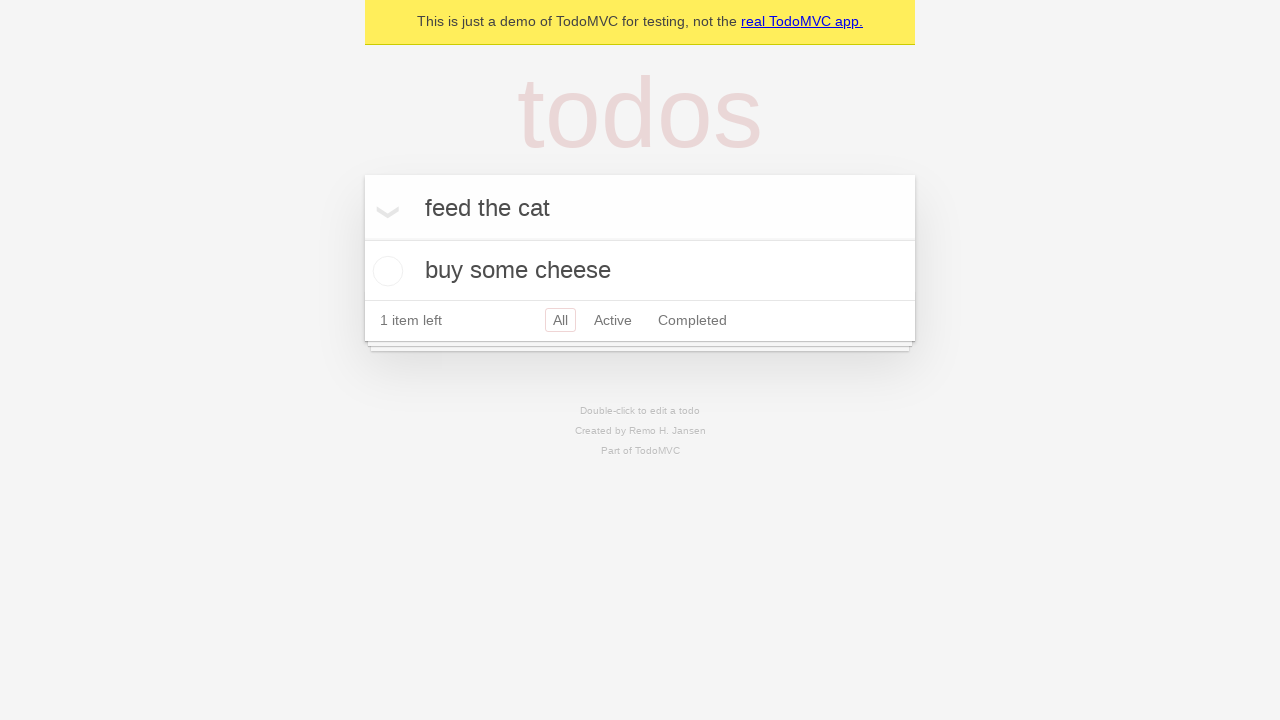

Pressed Enter to create todo 'feed the cat' on internal:attr=[placeholder="What needs to be done?"i]
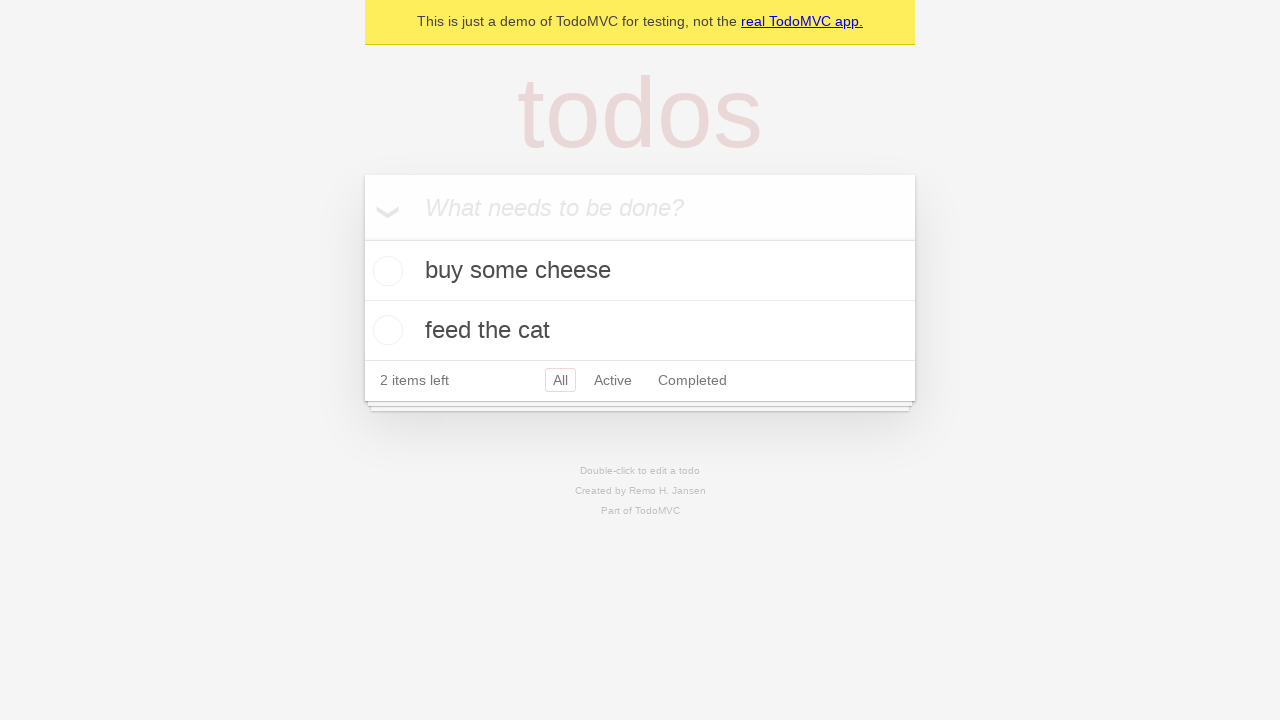

Filled todo input field with 'book a doctors appointment' on internal:attr=[placeholder="What needs to be done?"i]
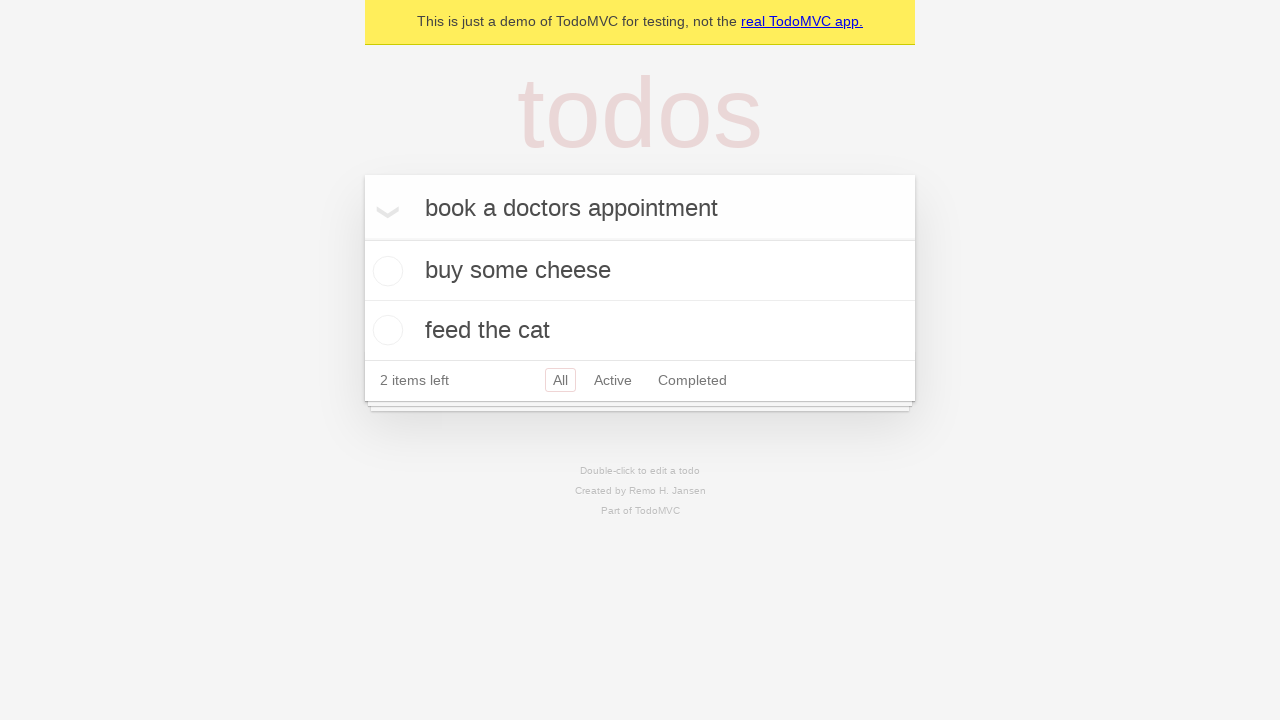

Pressed Enter to create todo 'book a doctors appointment' on internal:attr=[placeholder="What needs to be done?"i]
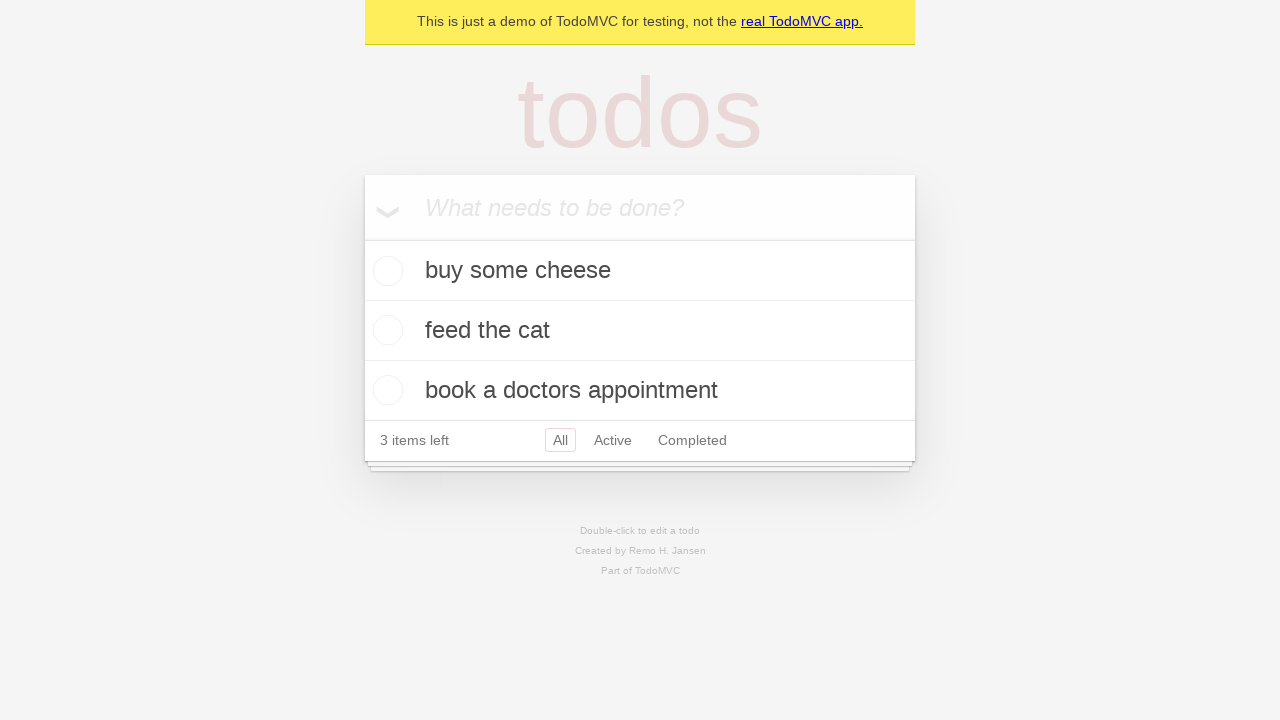

Double-clicked second todo item to enter edit mode at (640, 331) on internal:testid=[data-testid="todo-item"s] >> nth=1
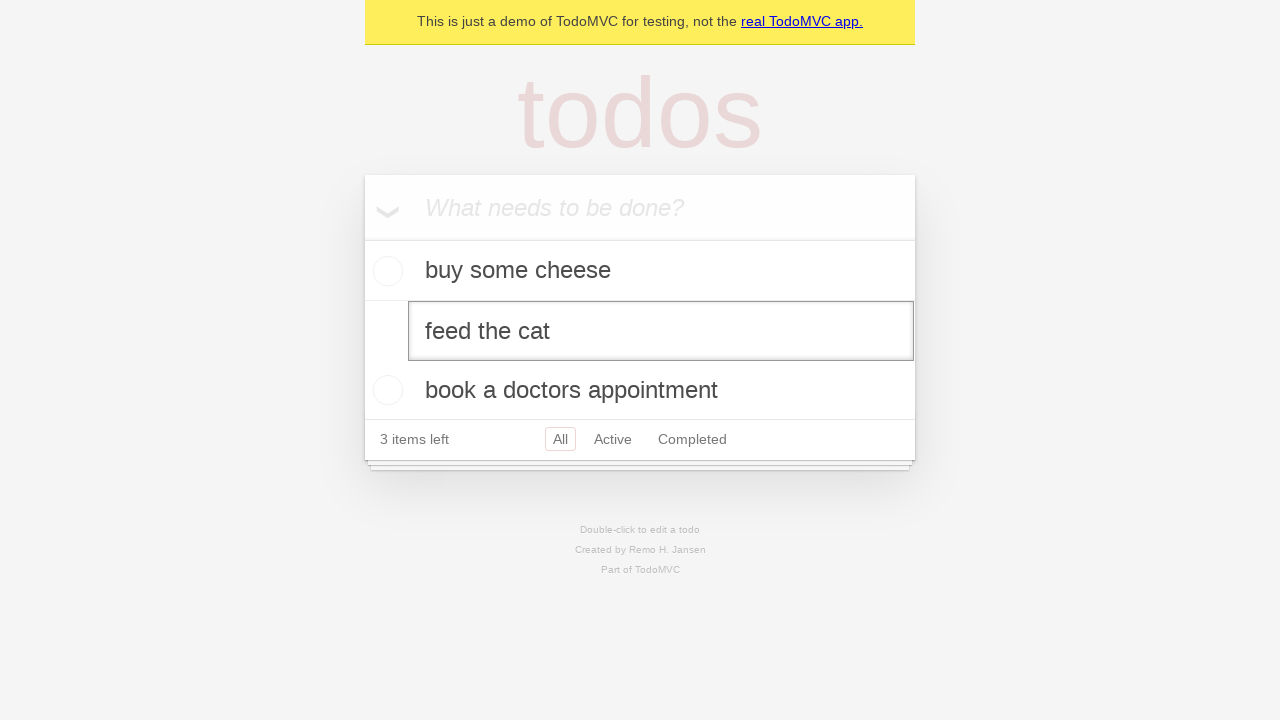

Filled edit textbox with 'buy some sausages' on internal:testid=[data-testid="todo-item"s] >> nth=1 >> internal:role=textbox[nam
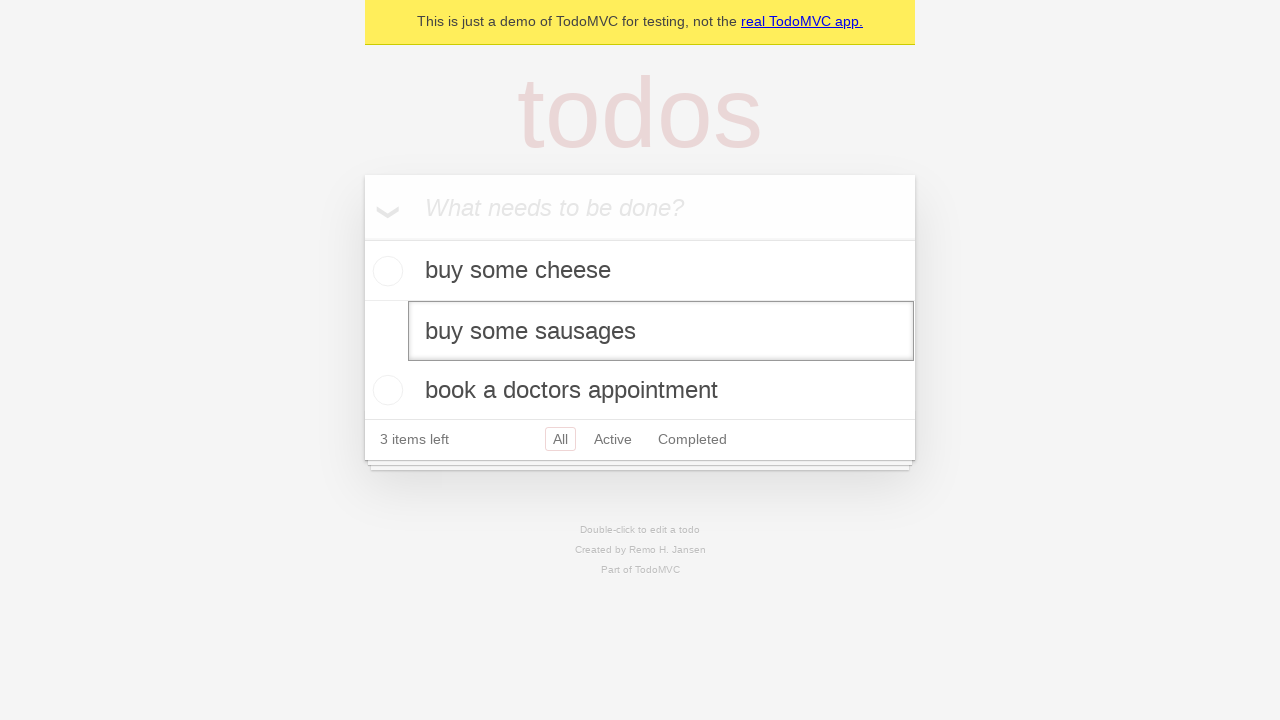

Pressed Escape key to cancel edit on internal:testid=[data-testid="todo-item"s] >> nth=1 >> internal:role=textbox[nam
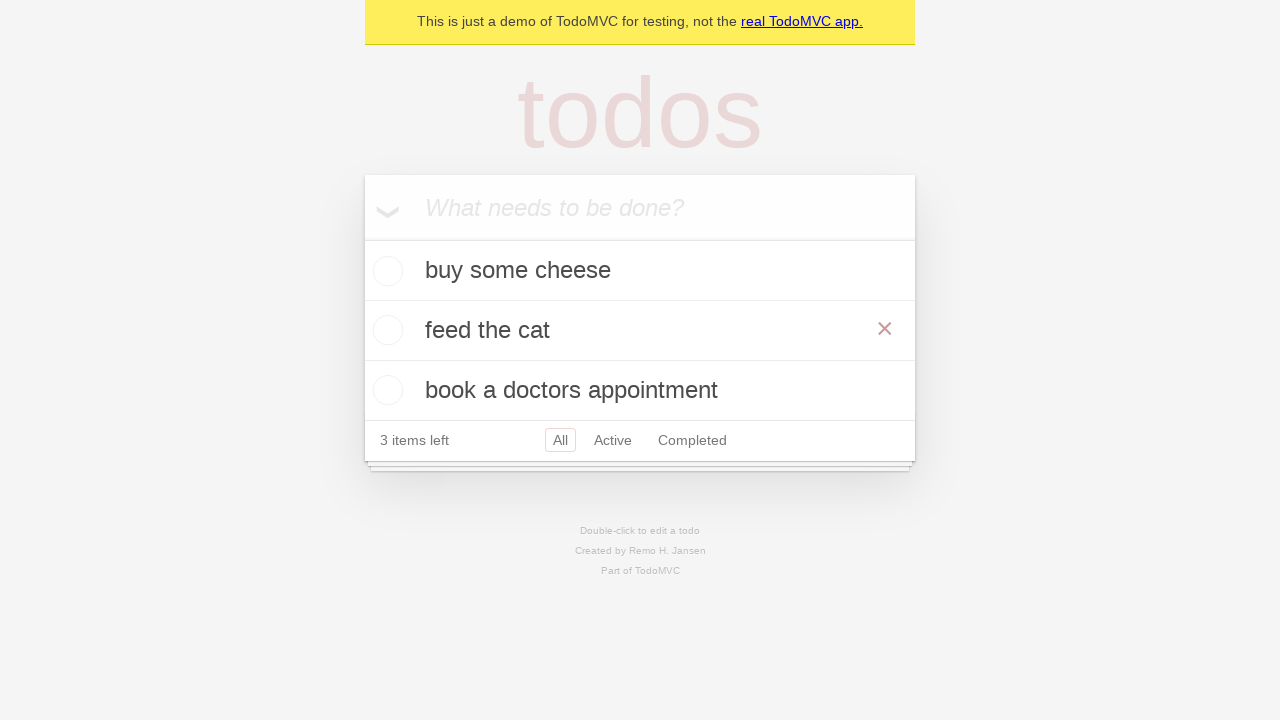

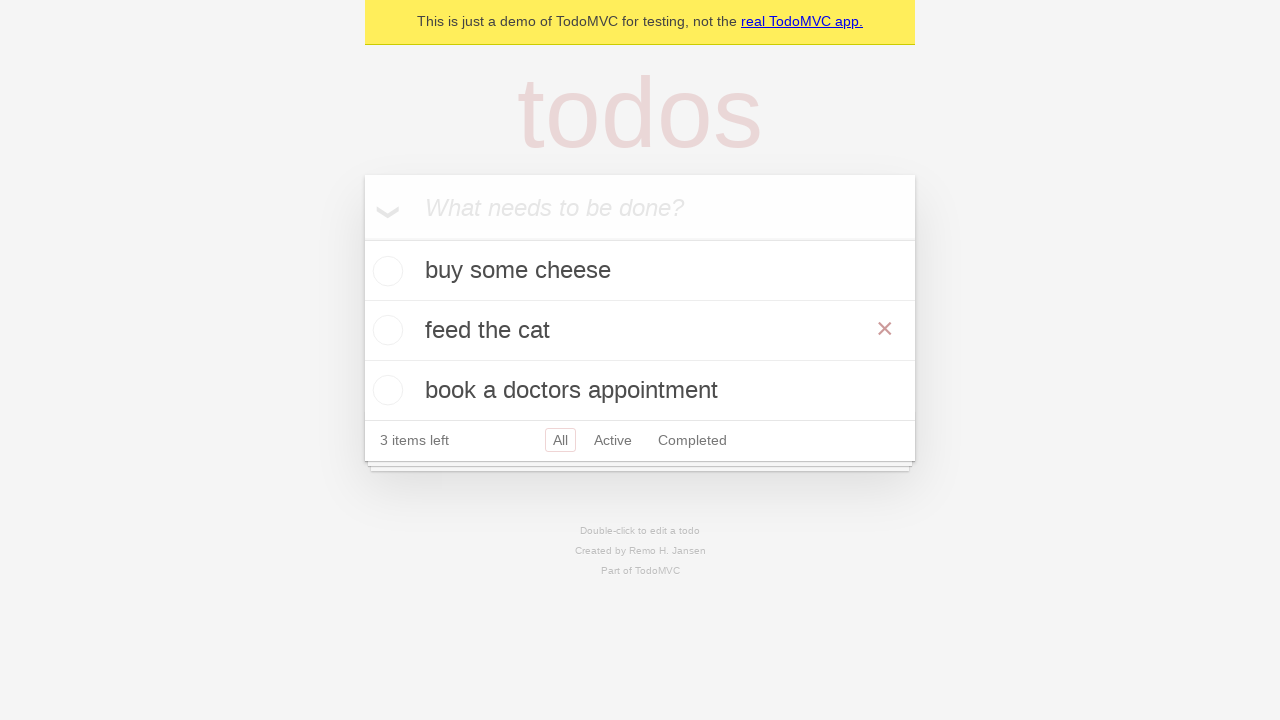